Tests window switching functionality by clicking a link to open a new window and verifying the new window content

Starting URL: https://the-internet.herokuapp.com/windows

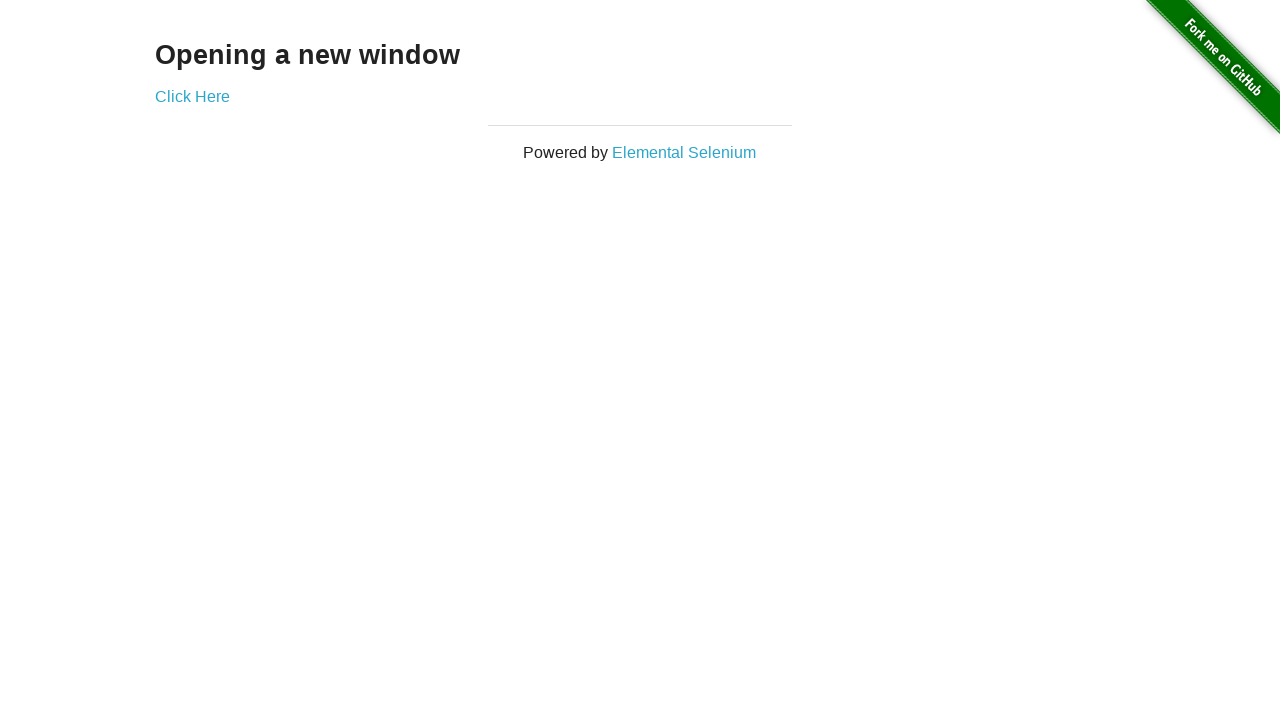

Stored initial page reference
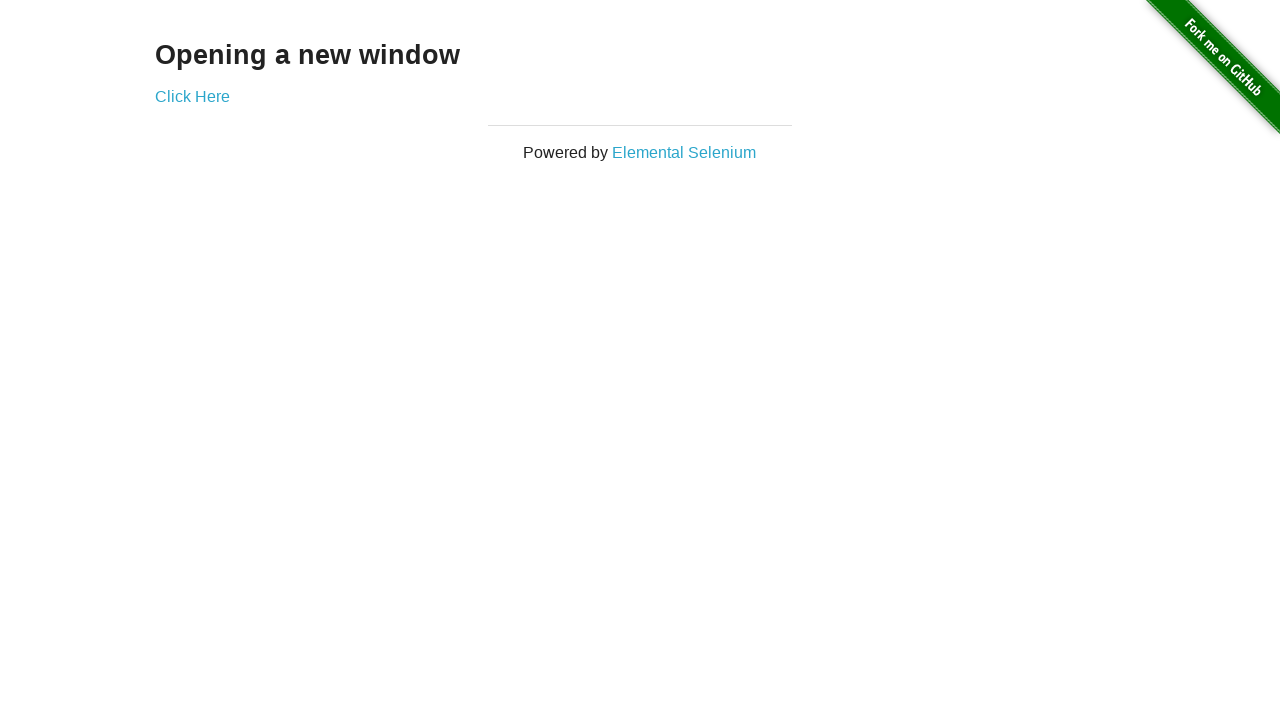

Clicked 'Click Here' link to open new window at (192, 96) on a:has-text('Click Here')
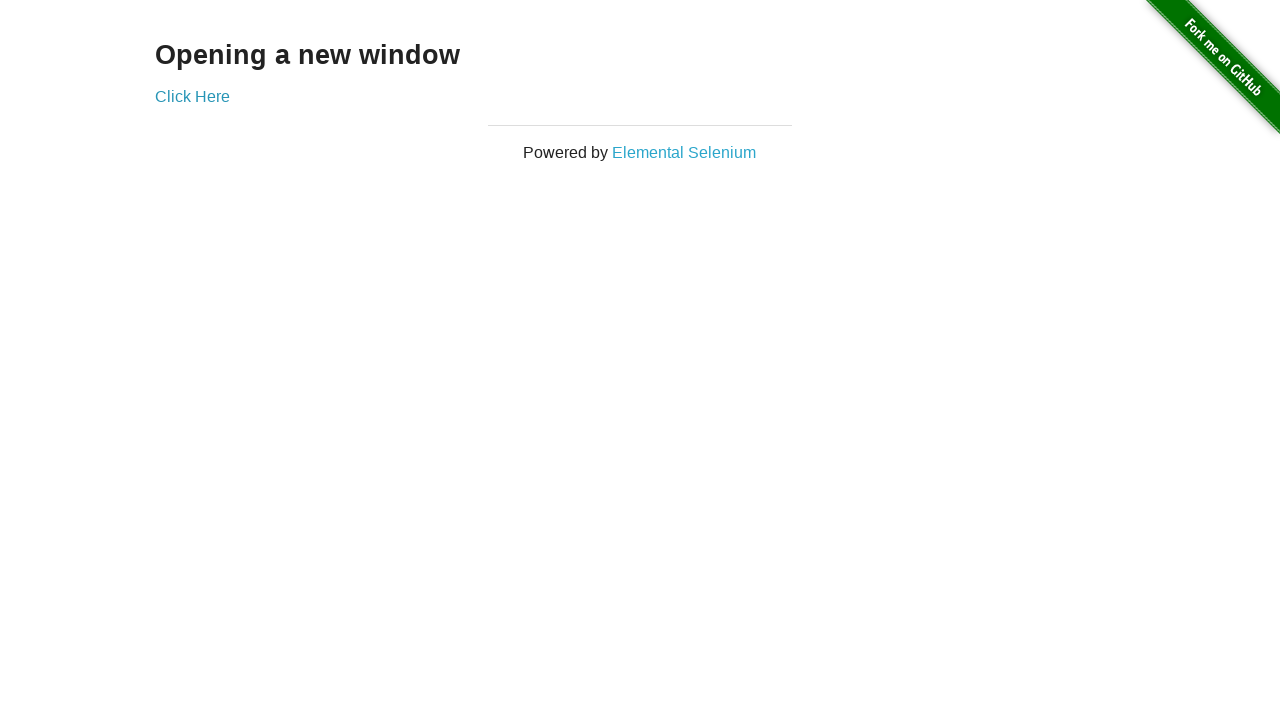

New window opened and captured
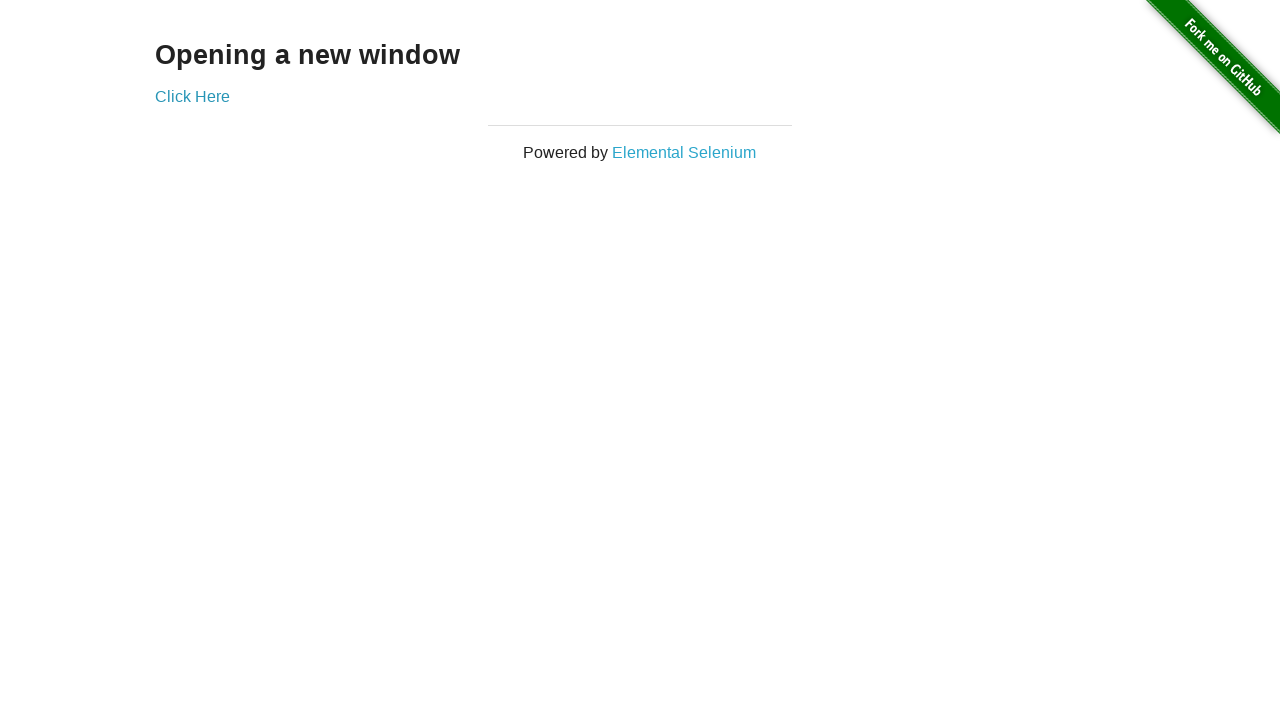

Verified new window contains 'New Window' text
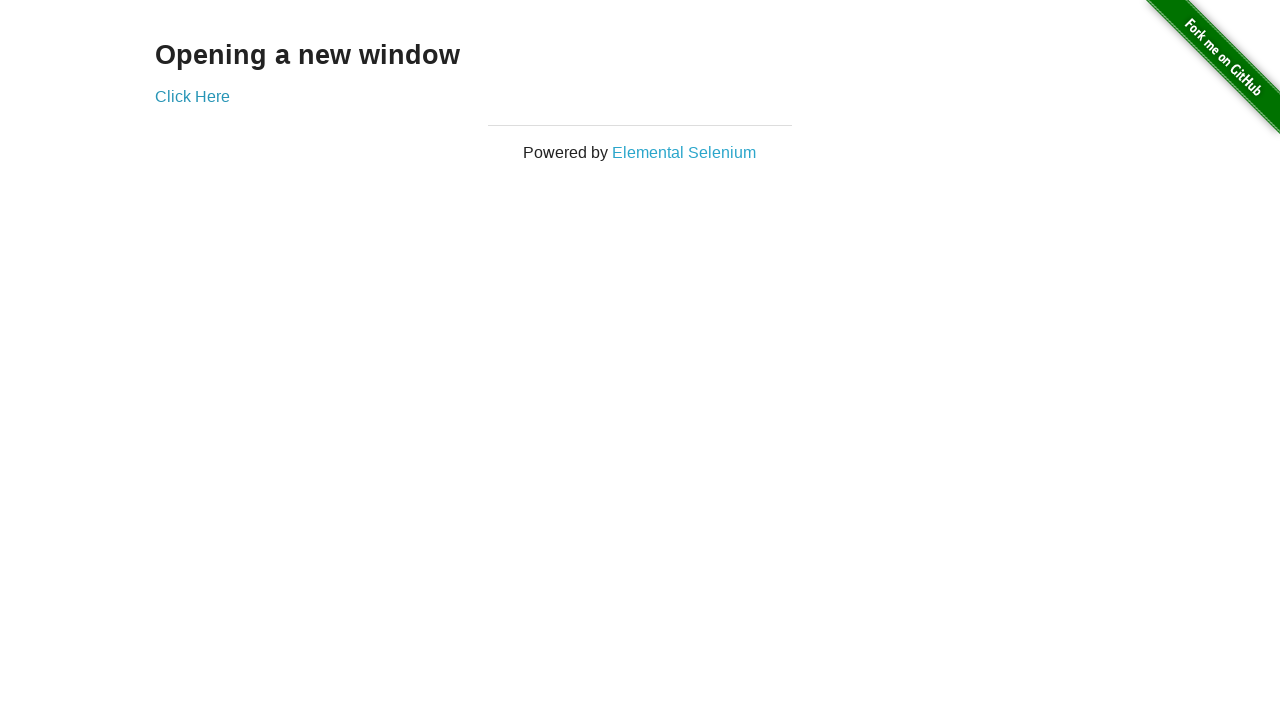

Closed the new window
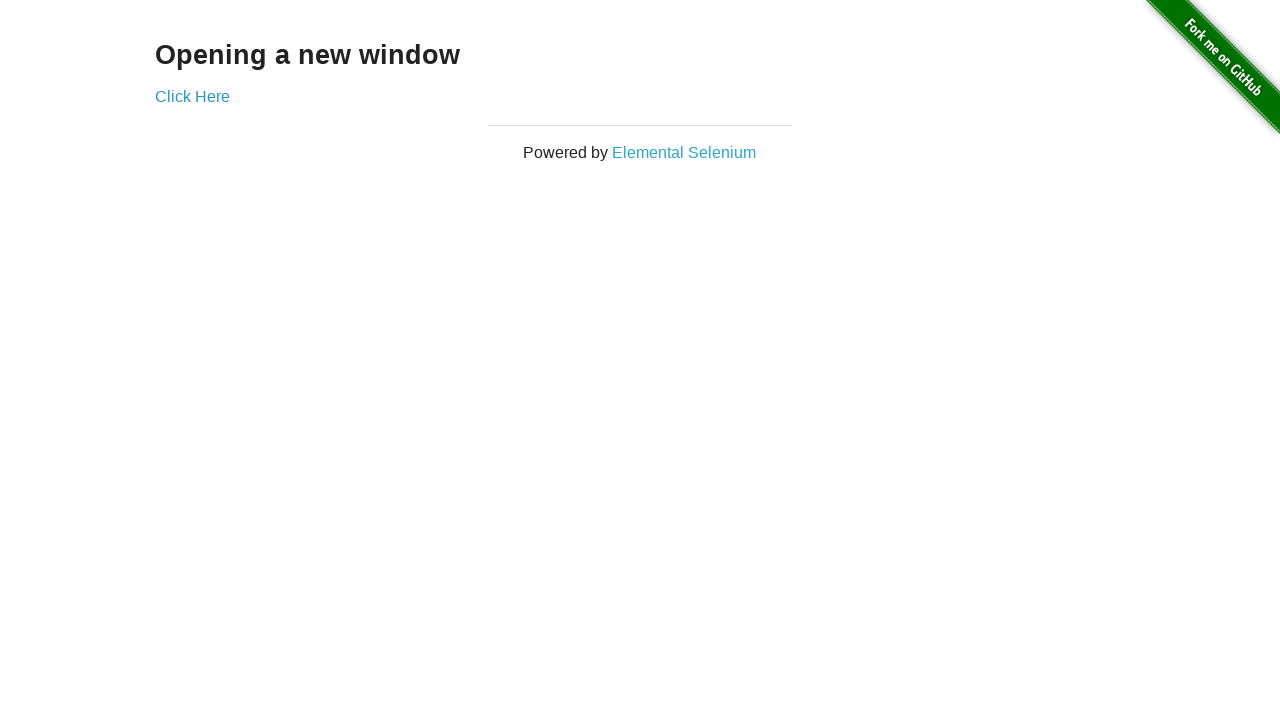

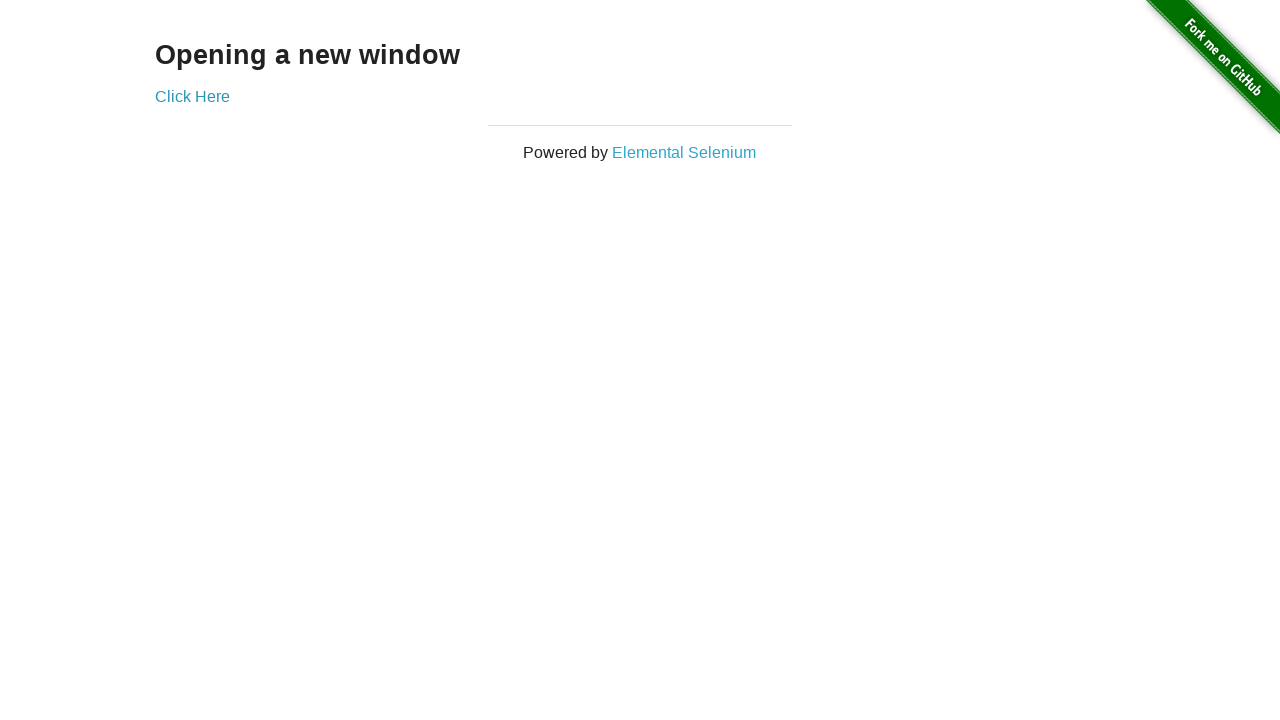